Tests alert handling by entering a name, clicking alert button, and accepting the alert dialog

Starting URL: https://rahulshettyacademy.com/AutomationPractice/

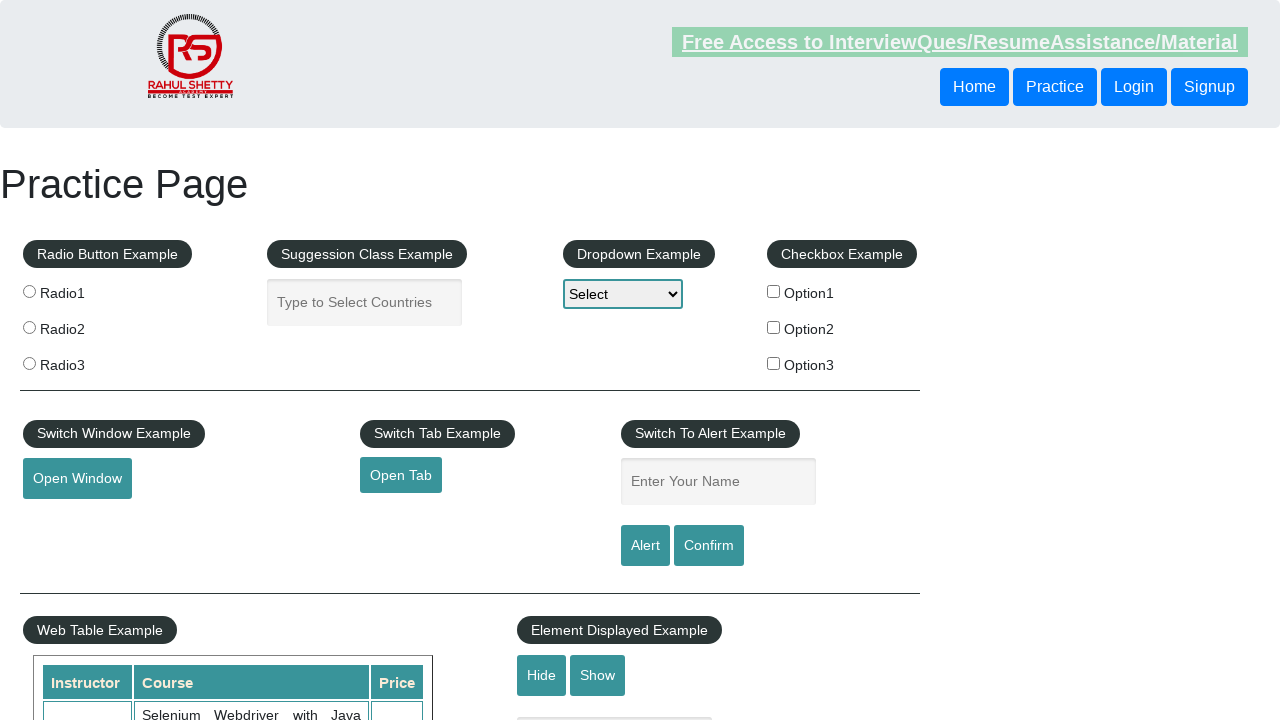

Filled name input field with 'Maria' on #name
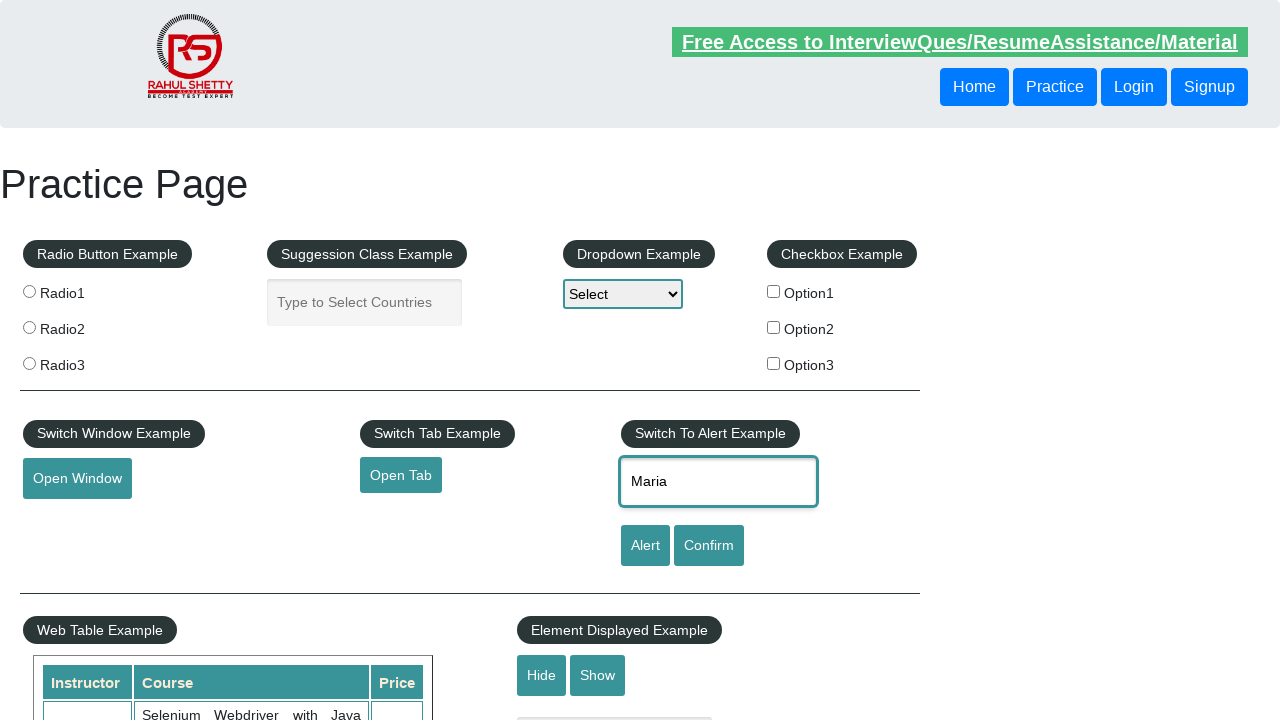

Set up dialog handler to accept alerts
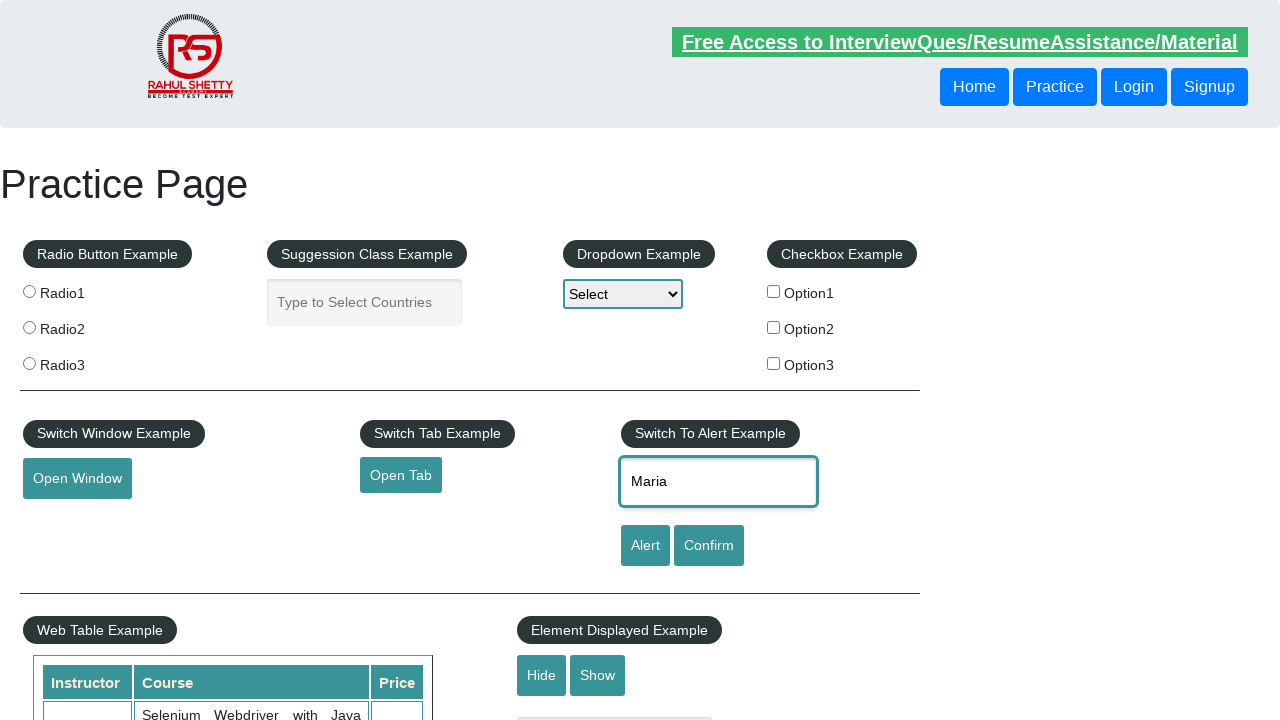

Clicked alert button and accepted the alert dialog at (645, 546) on #alertbtn
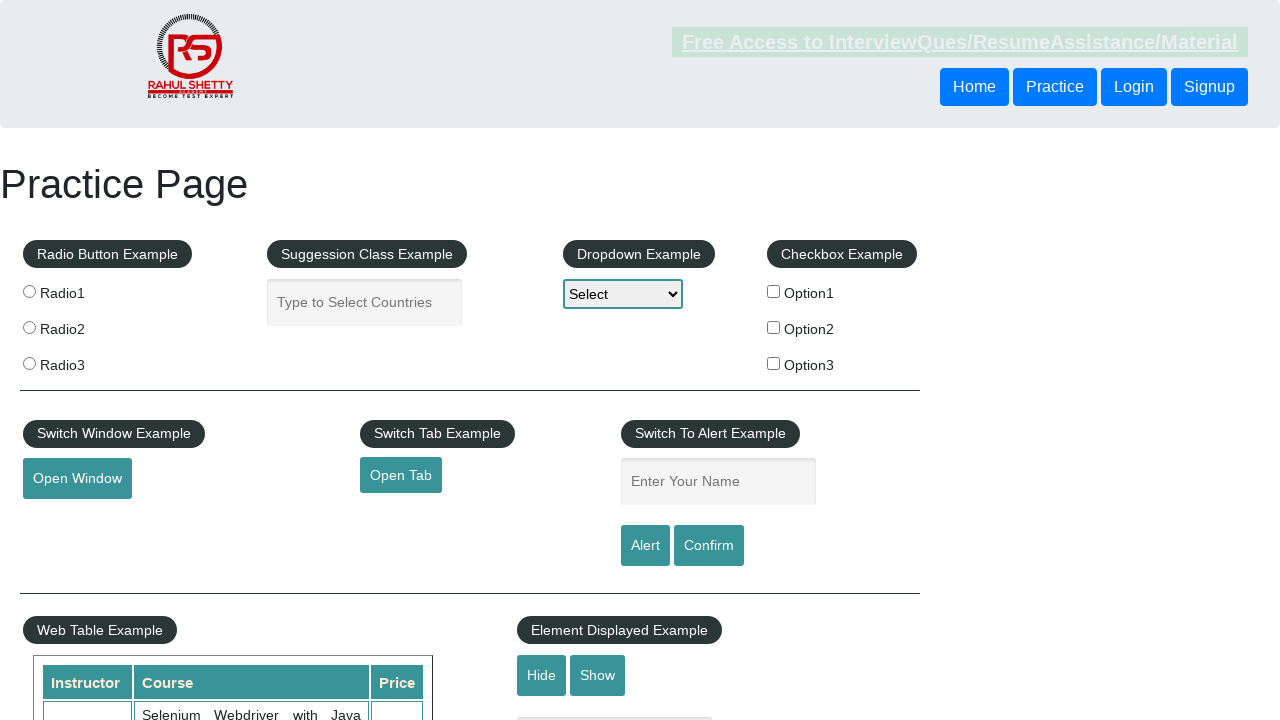

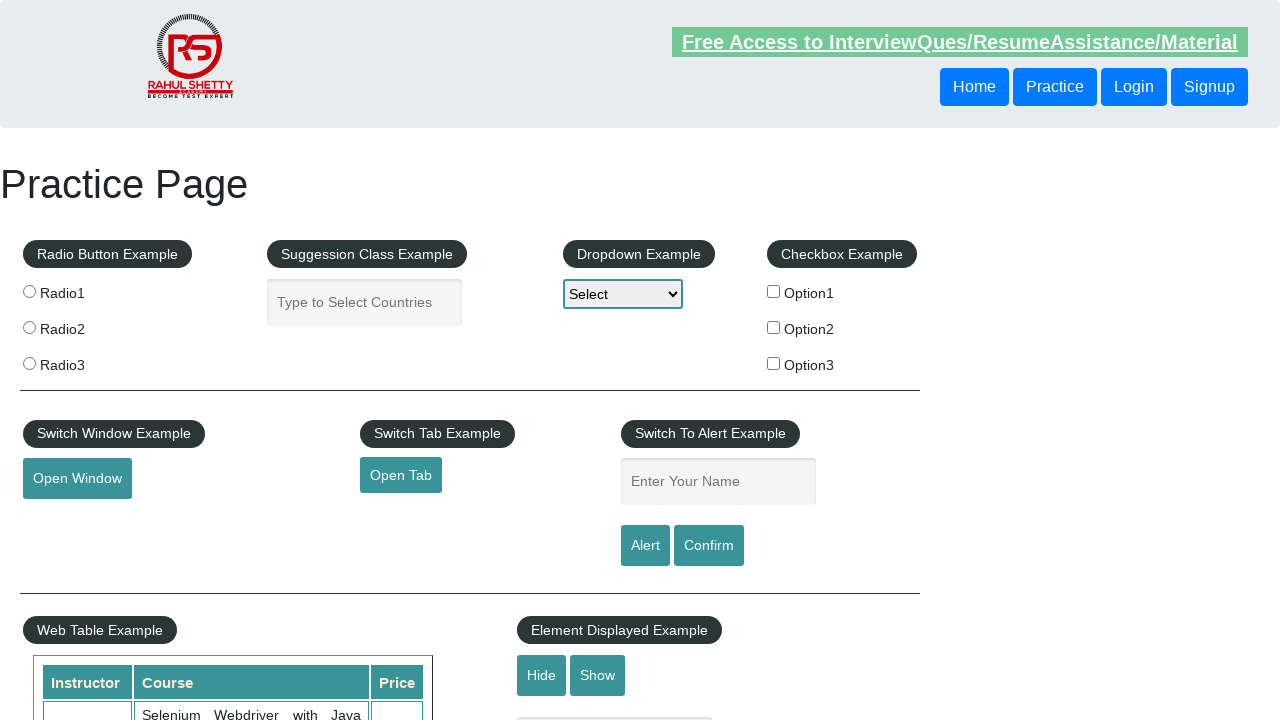